Tests that the "Clear completed" button displays correctly when an item is completed.

Starting URL: https://demo.playwright.dev/todomvc

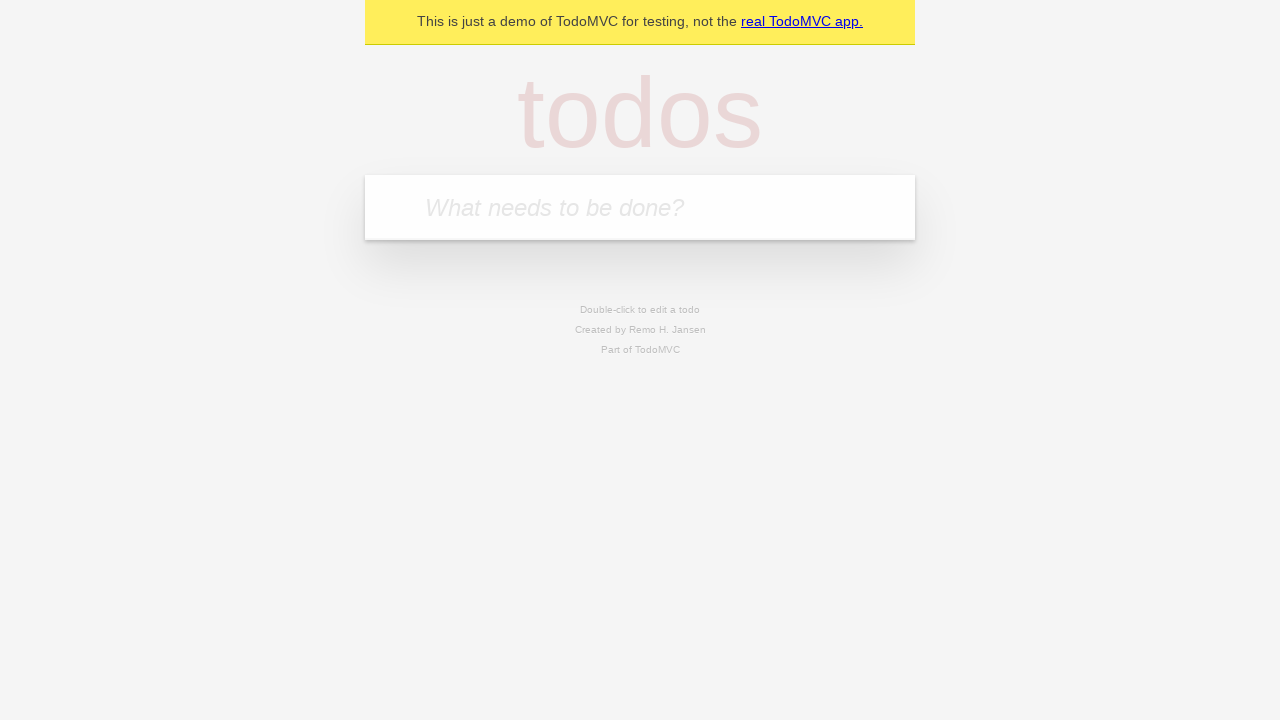

Filled todo input with 'buy some cheese' on internal:attr=[placeholder="What needs to be done?"i]
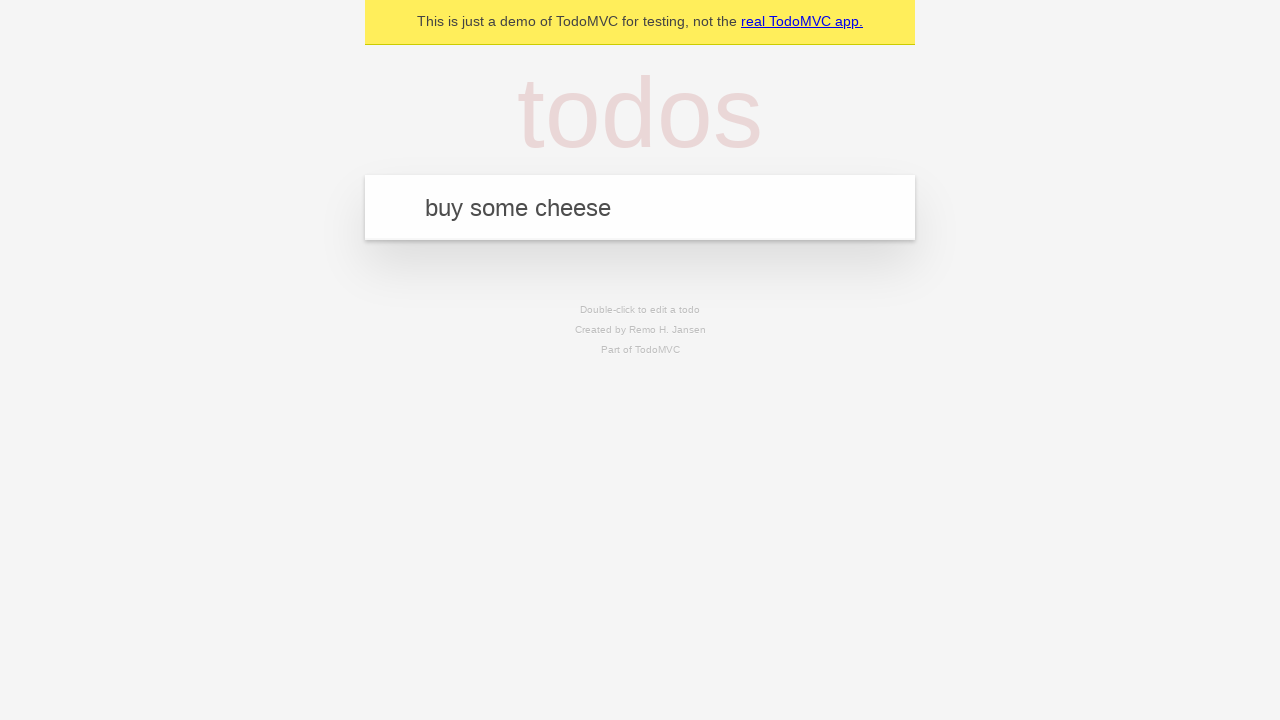

Pressed Enter to add first todo on internal:attr=[placeholder="What needs to be done?"i]
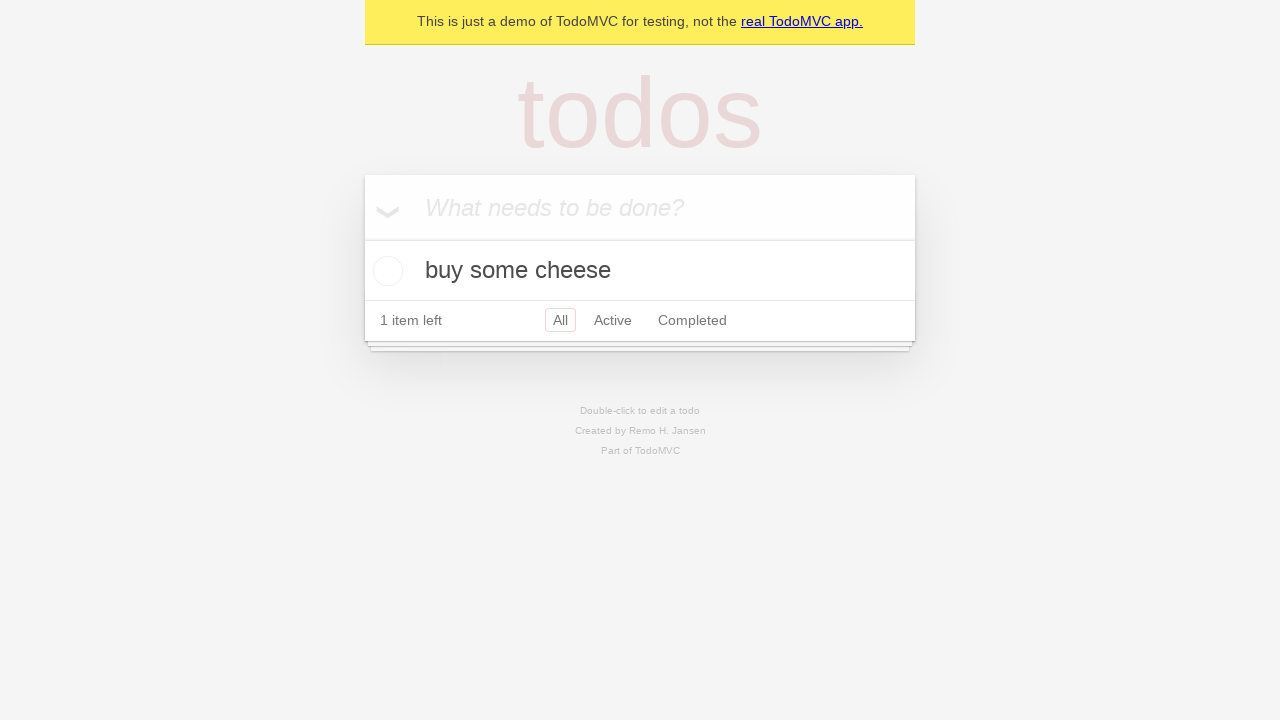

Filled todo input with 'feed the cat' on internal:attr=[placeholder="What needs to be done?"i]
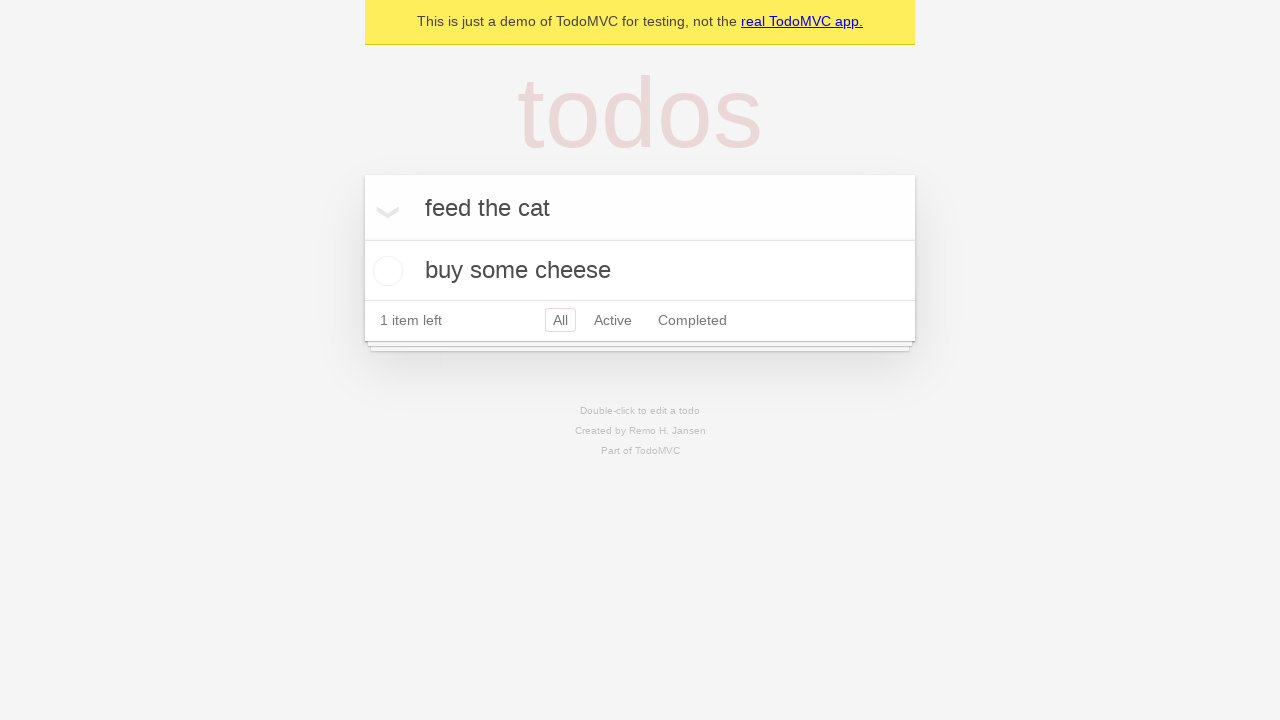

Pressed Enter to add second todo on internal:attr=[placeholder="What needs to be done?"i]
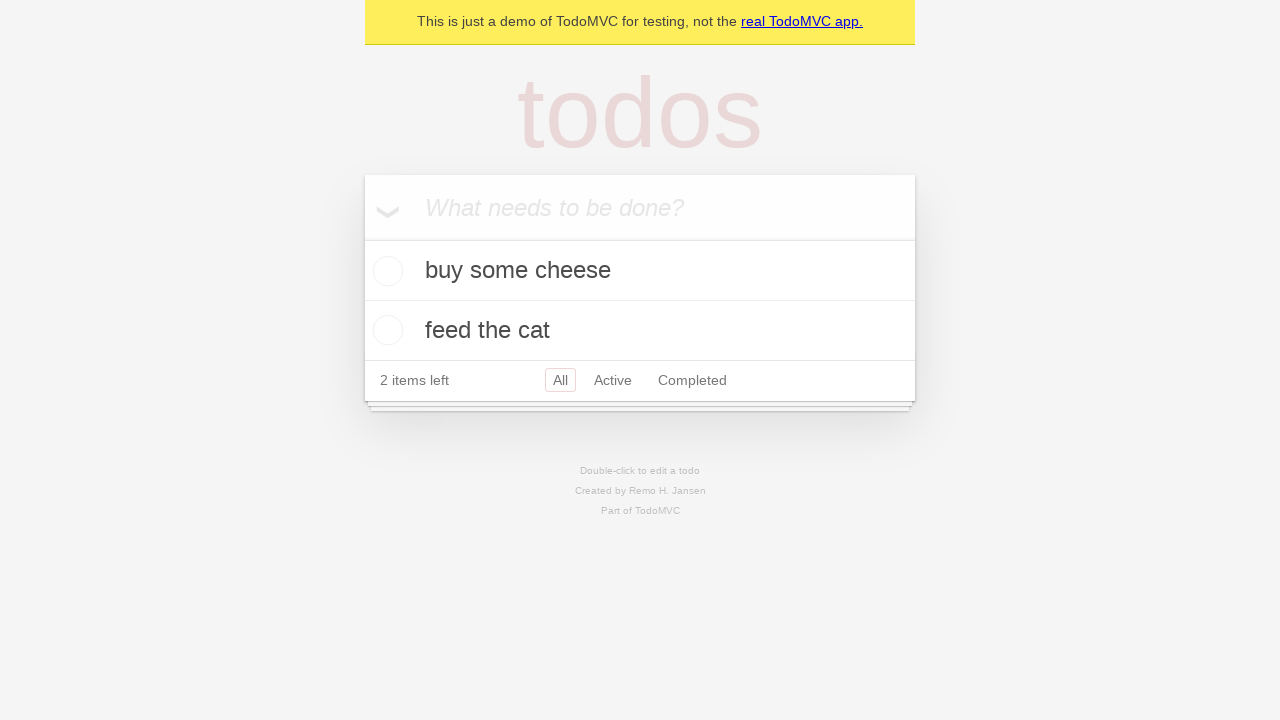

Filled todo input with 'book a doctors appointment' on internal:attr=[placeholder="What needs to be done?"i]
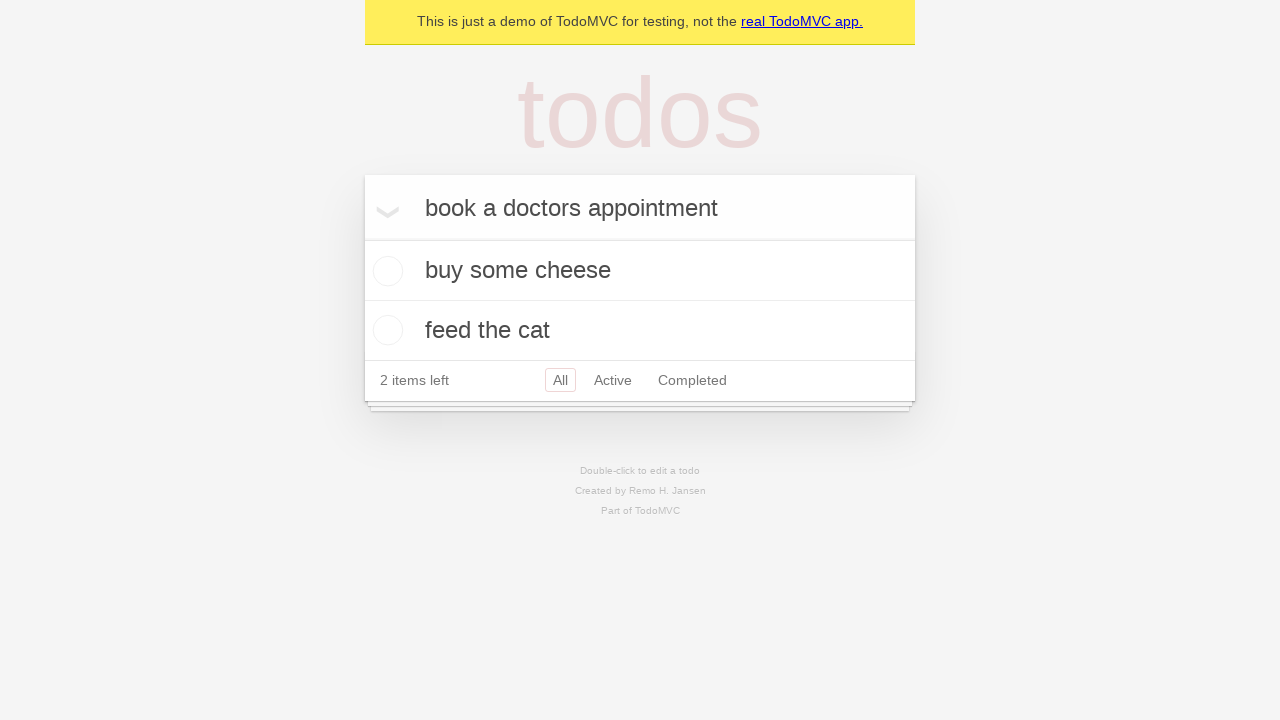

Pressed Enter to add third todo on internal:attr=[placeholder="What needs to be done?"i]
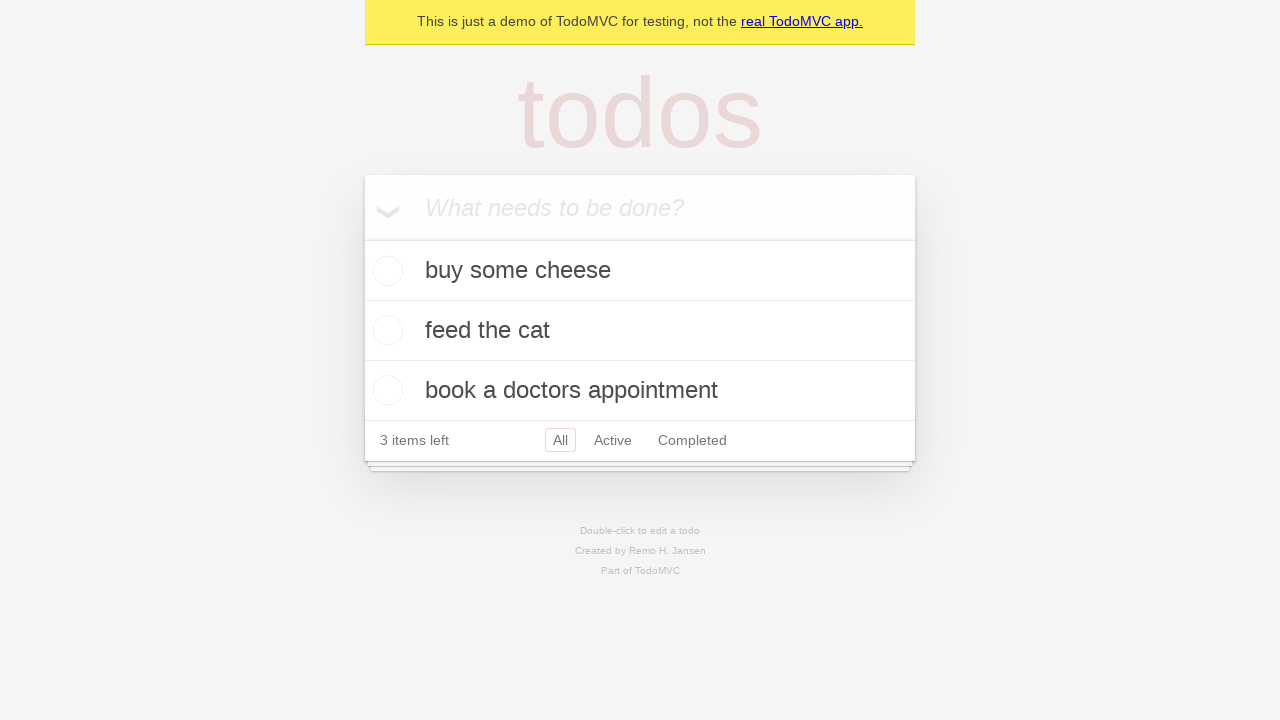

Checked the first todo item to mark it as completed at (385, 271) on .todo-list li .toggle >> nth=0
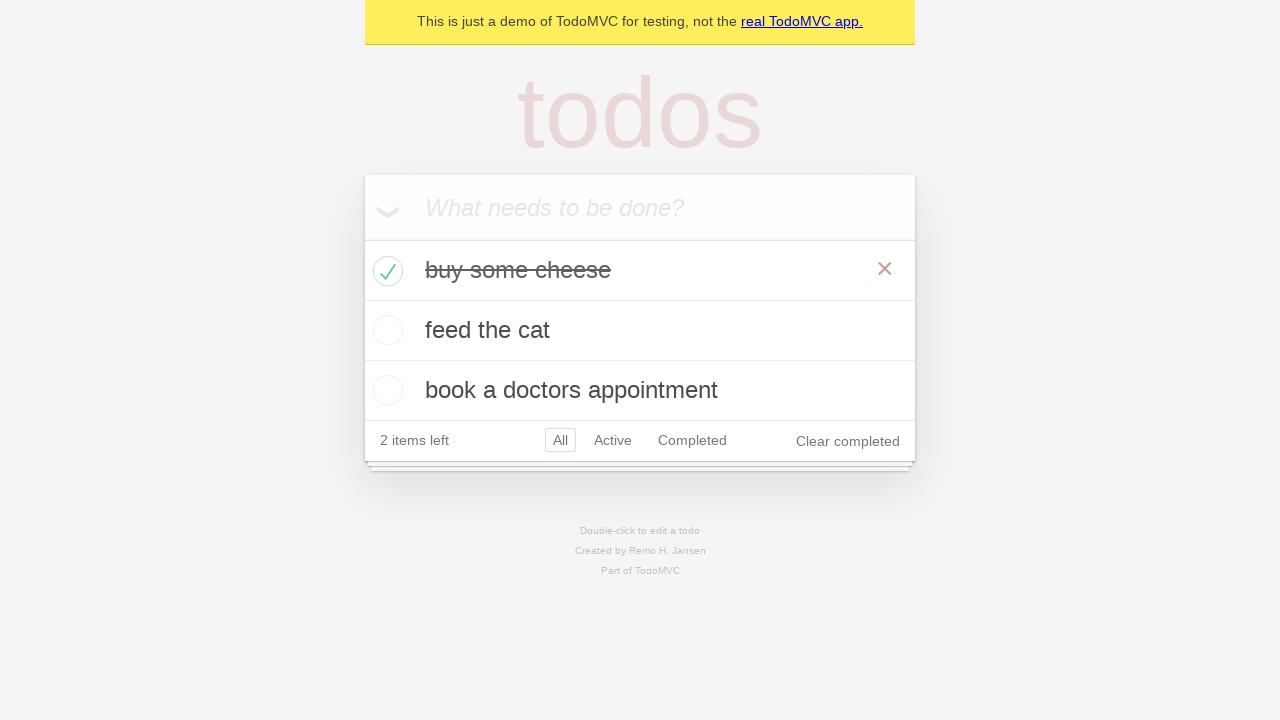

Clear completed button is now visible when item is completed
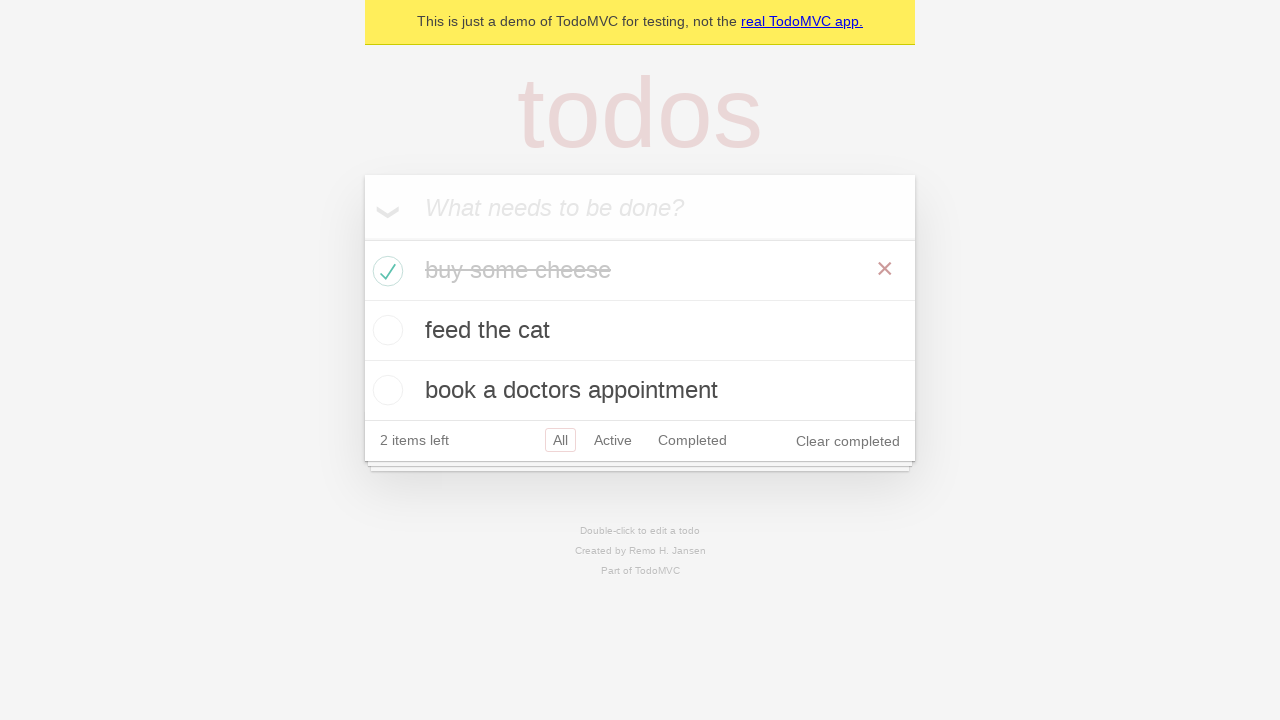

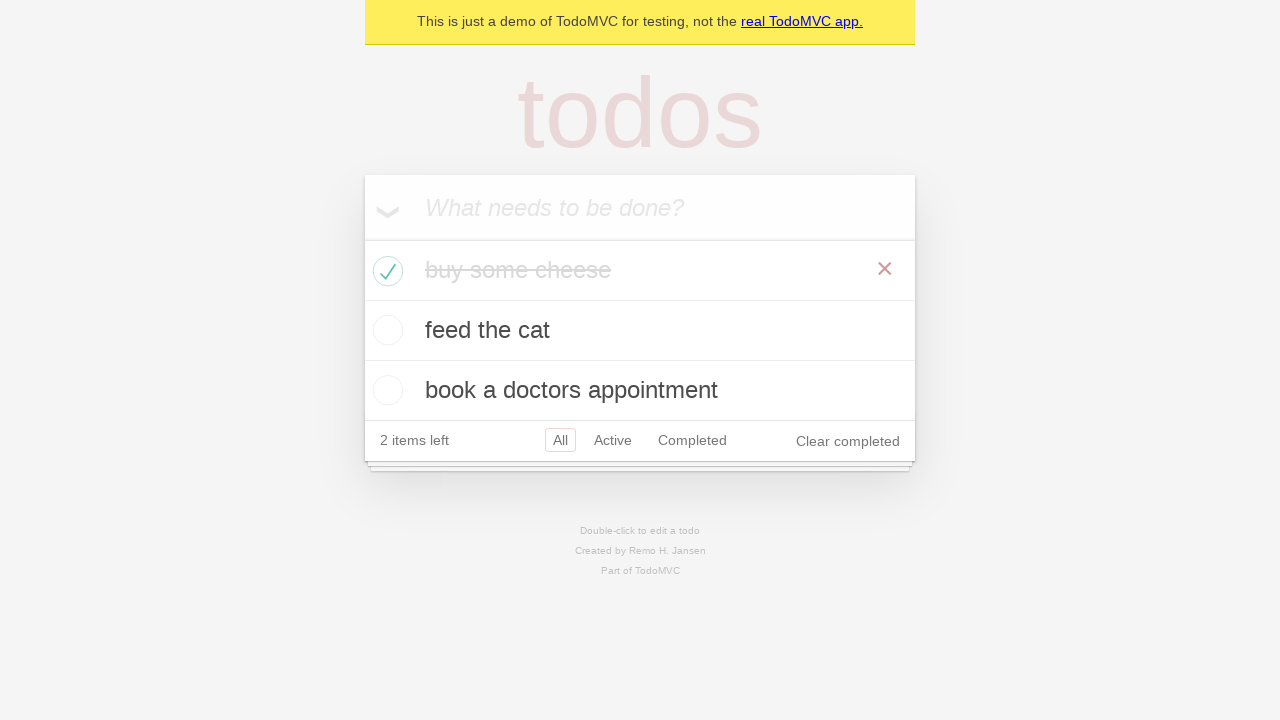